Tests dynamic loading functionality by clicking a start button and waiting for hidden content to become visible

Starting URL: https://the-internet.herokuapp.com/dynamic_loading/1

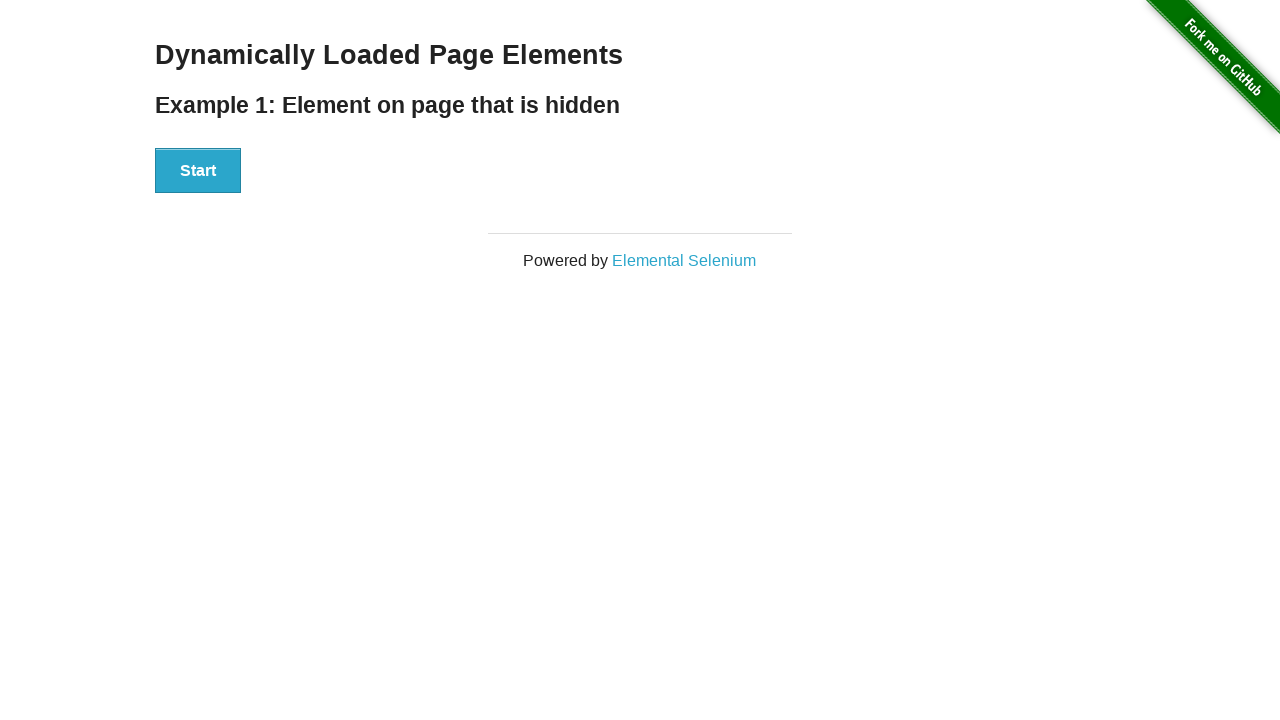

Clicked start button to trigger dynamic loading at (198, 171) on #start button
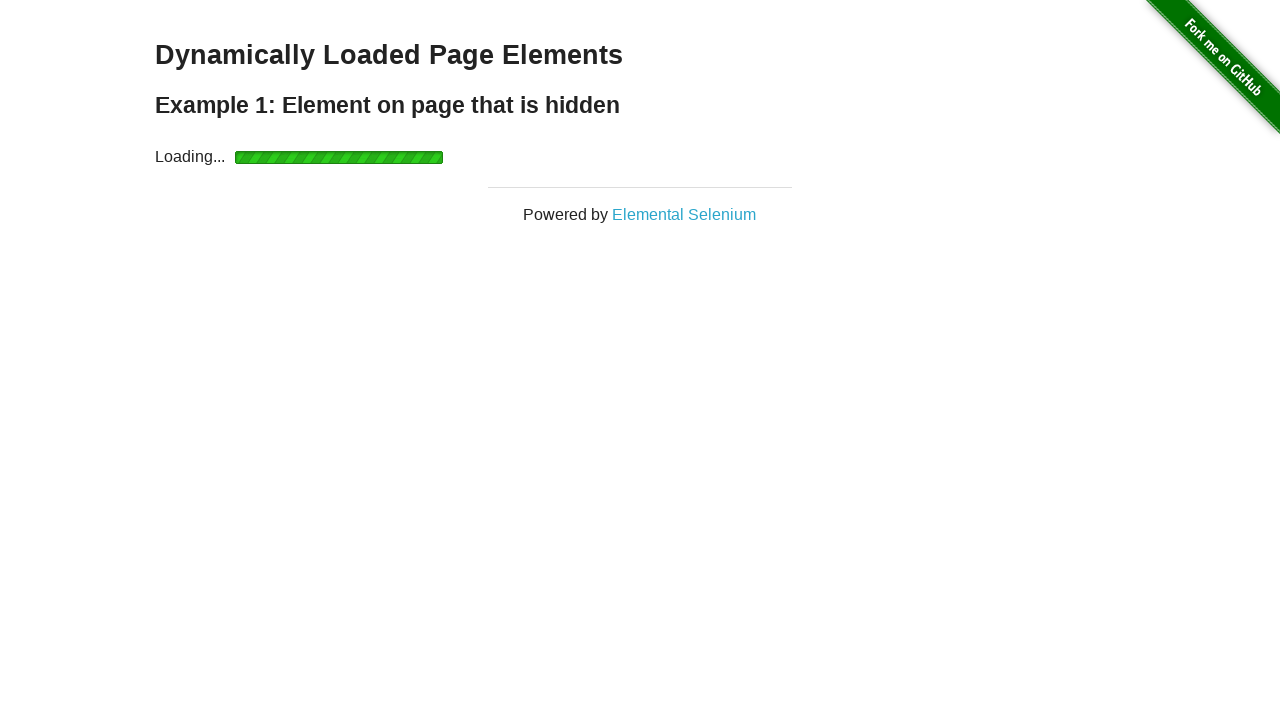

Dynamic content appeared and became visible
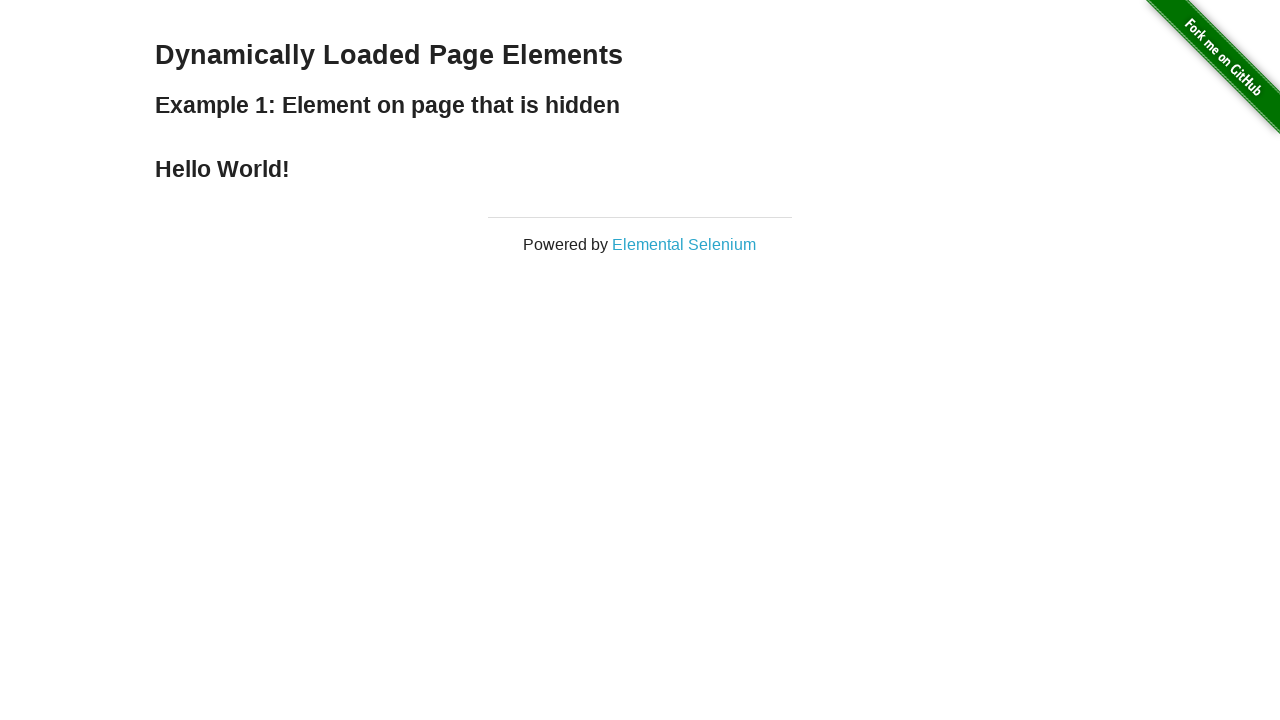

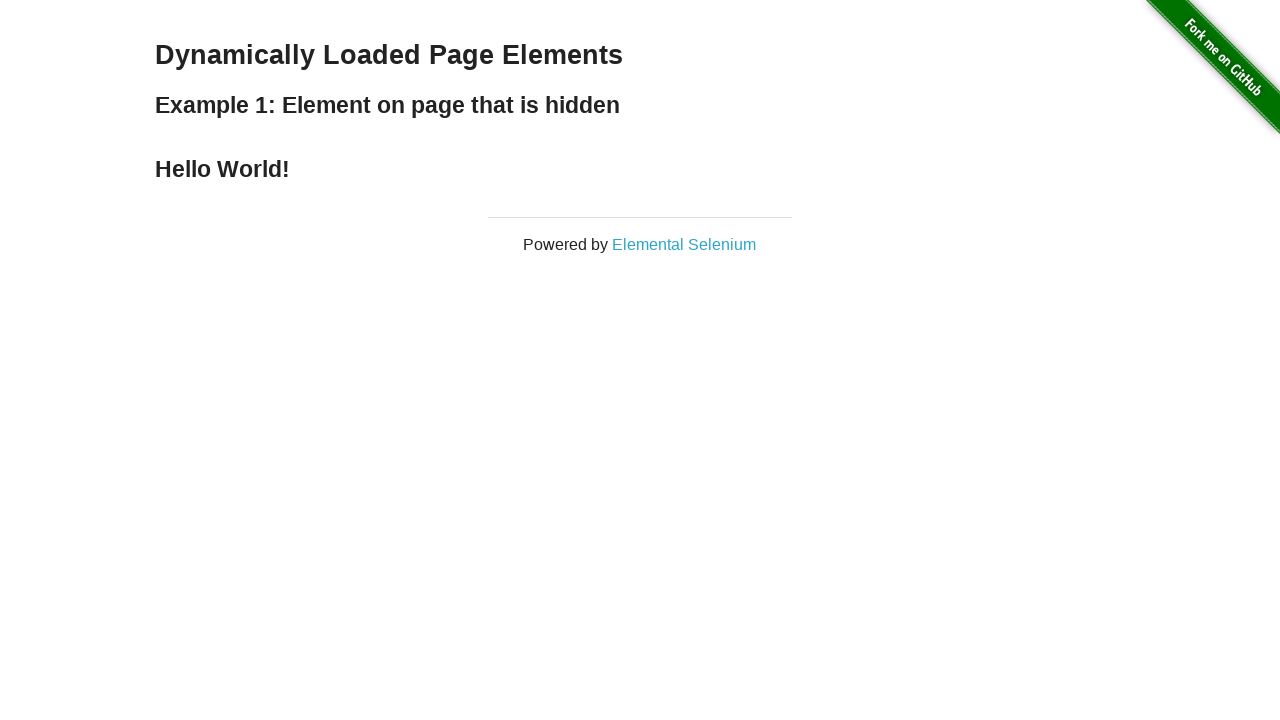